Tests registration form validation with passwords that are too short (less than 6 characters)

Starting URL: https://alada.vn/tai-khoan/dang-ky.html

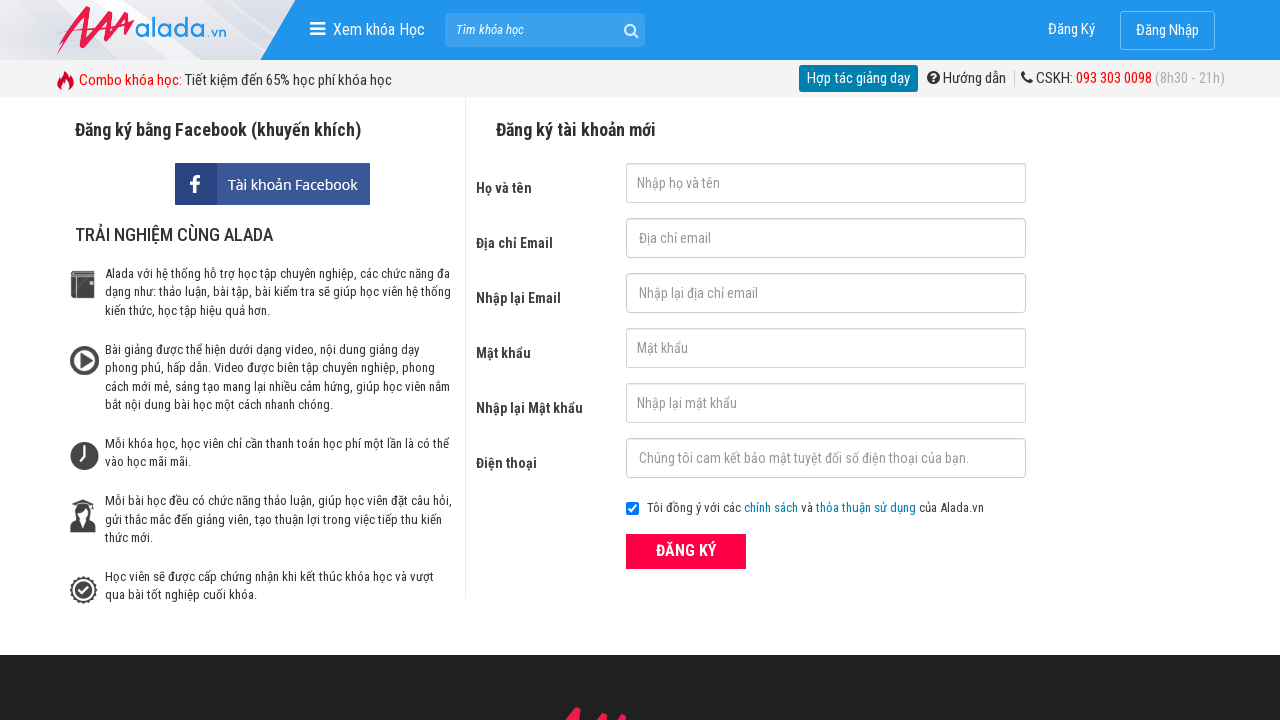

Filled first name field with 'John Kennedy' on #txtFirstname
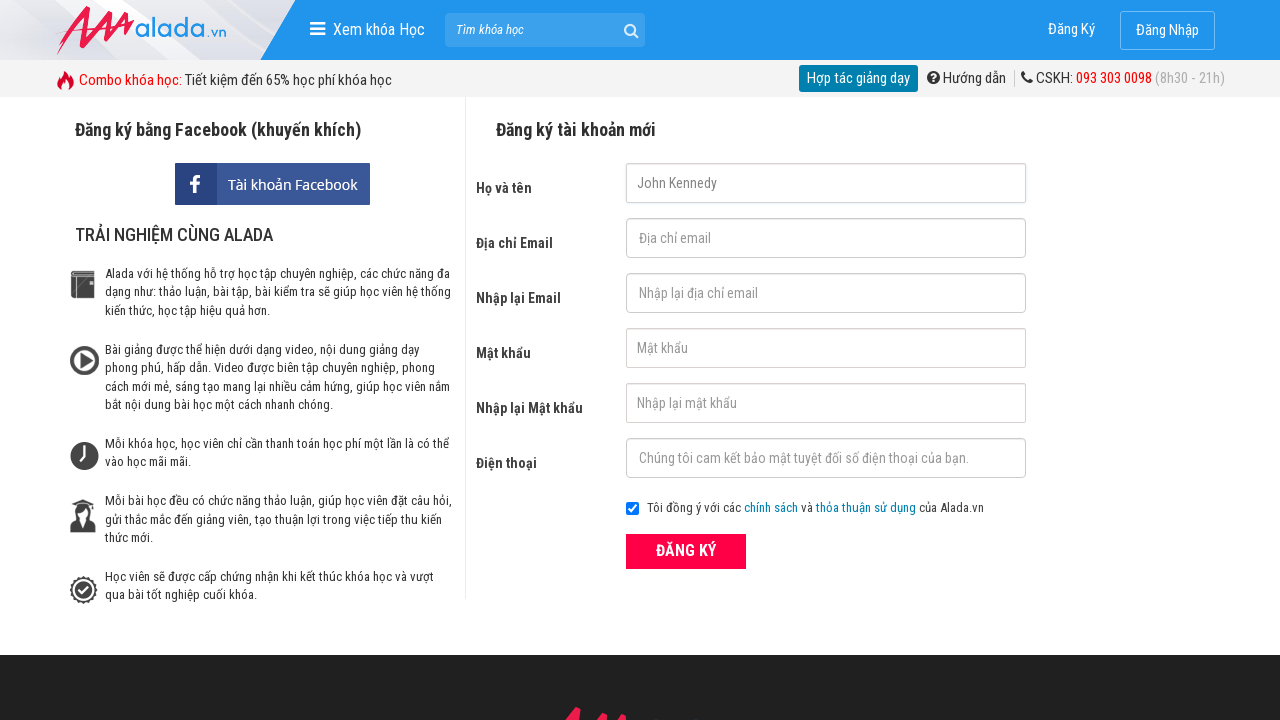

Filled email field with 'johnwick@gmail.net' on #txtEmail
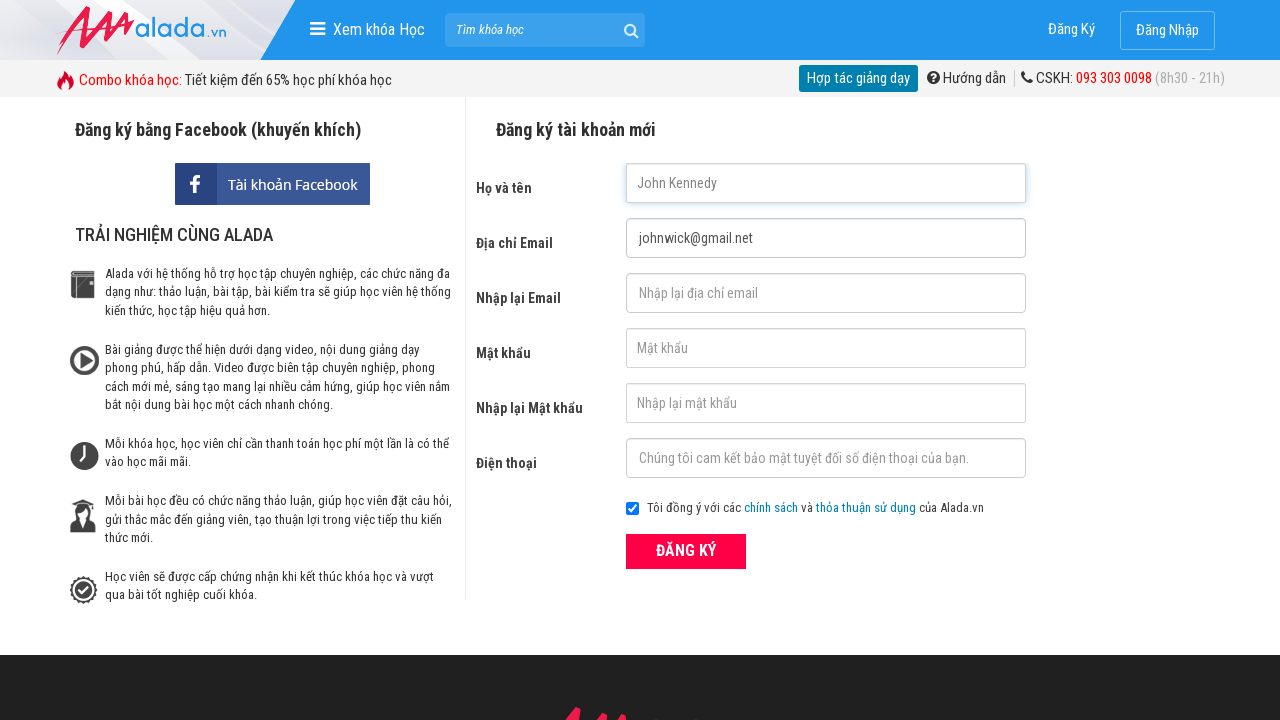

Filled confirm email field with 'johnwick@gmail.net' on #txtCEmail
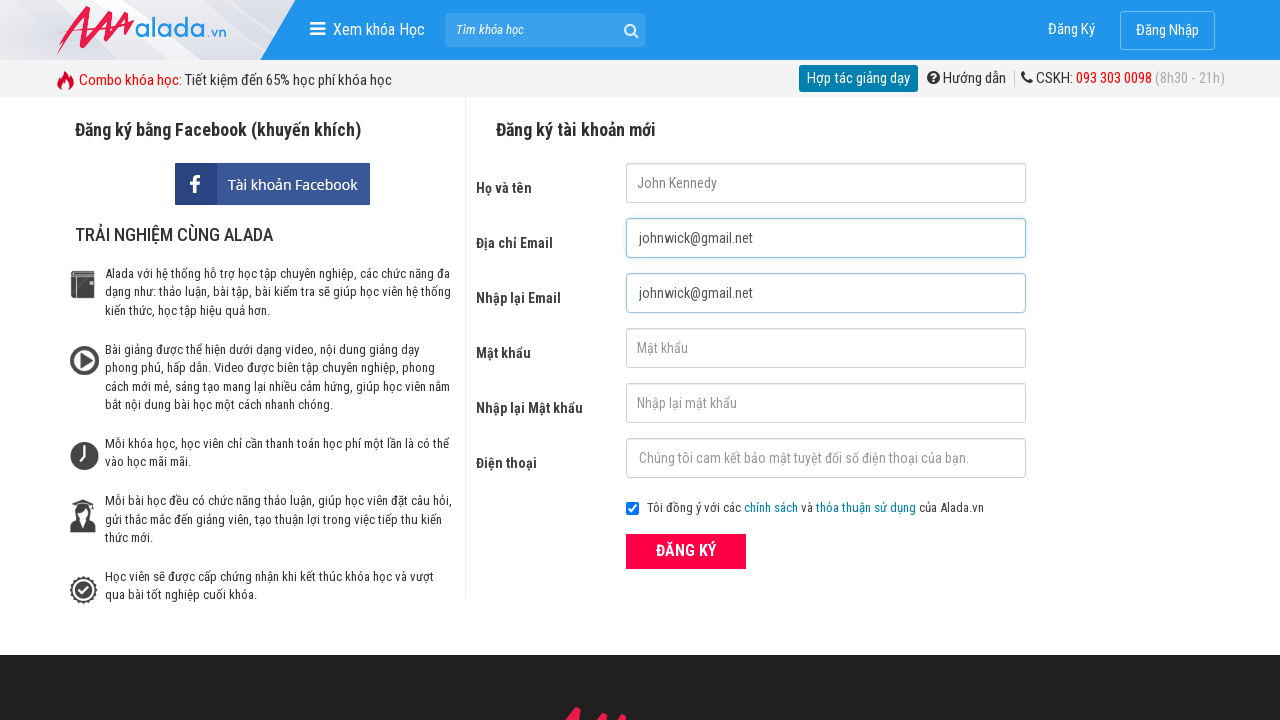

Filled password field with '123' (less than 6 characters - invalid) on #txtPassword
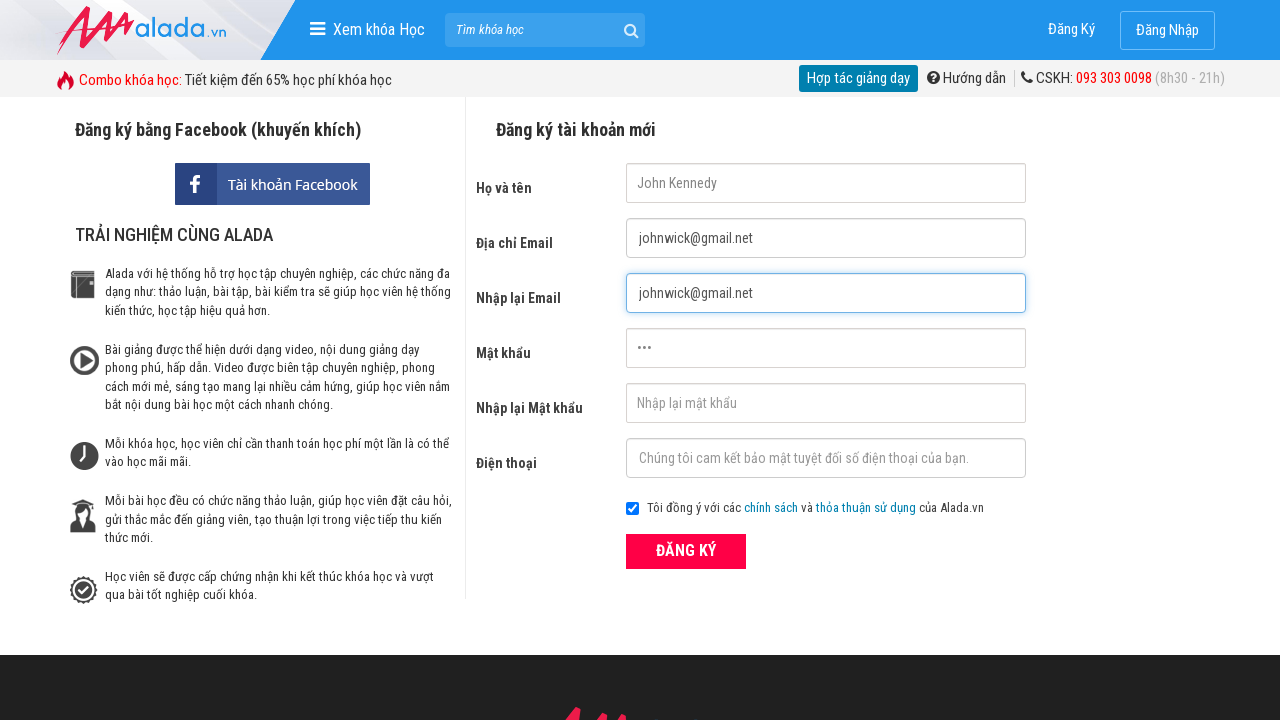

Filled confirm password field with '123' (less than 6 characters - invalid) on #txtCPassword
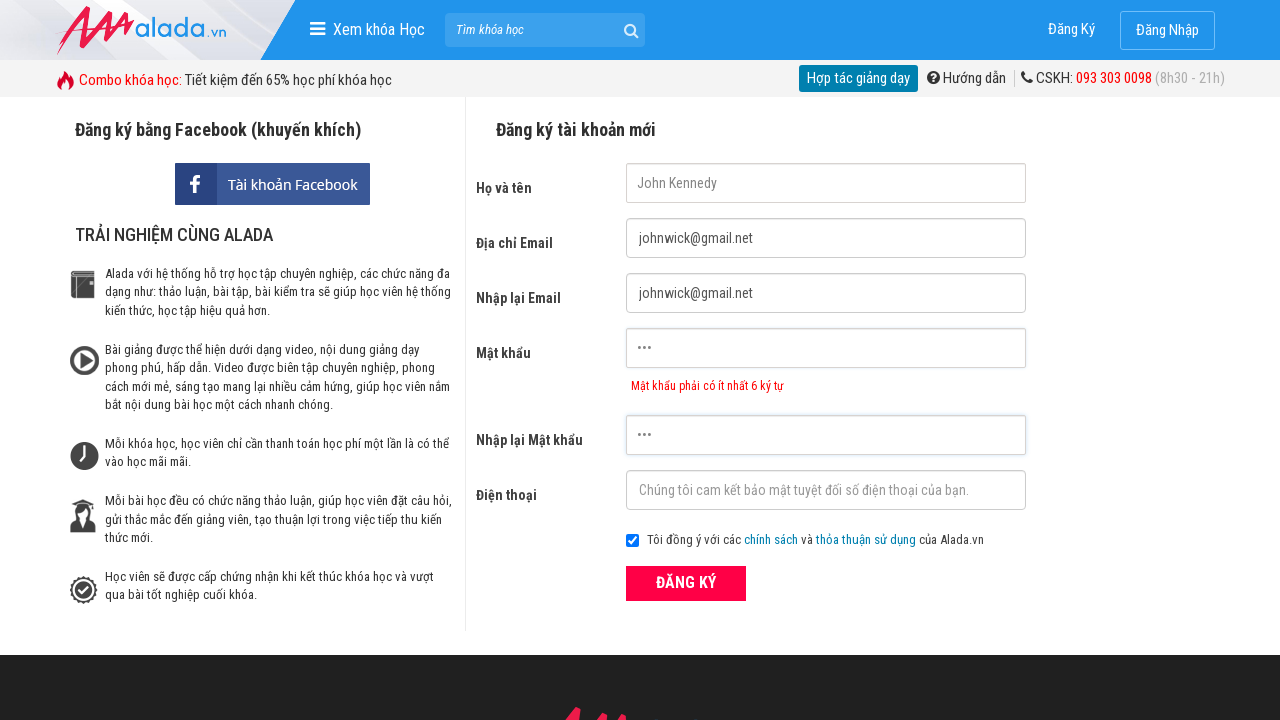

Filled phone field with '0364697180' on #txtPhone
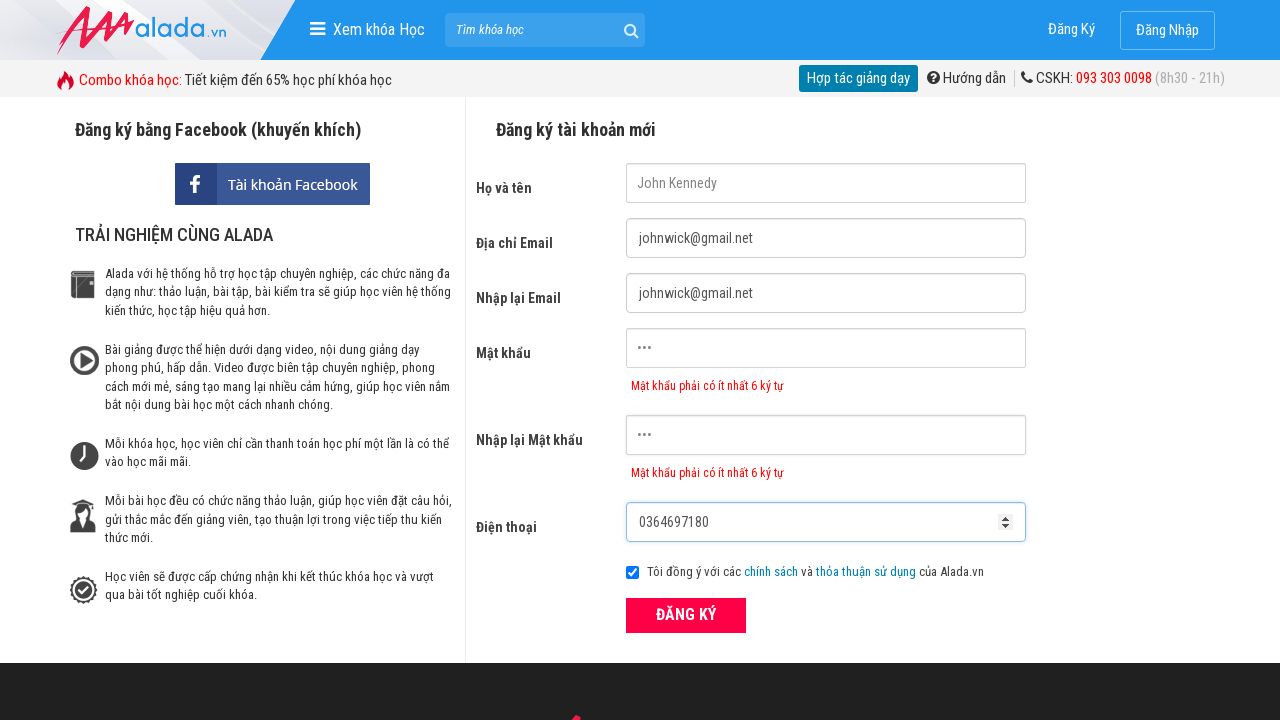

Clicked submit button to register at (686, 615) on xpath=//div[@class='field_btn']//button
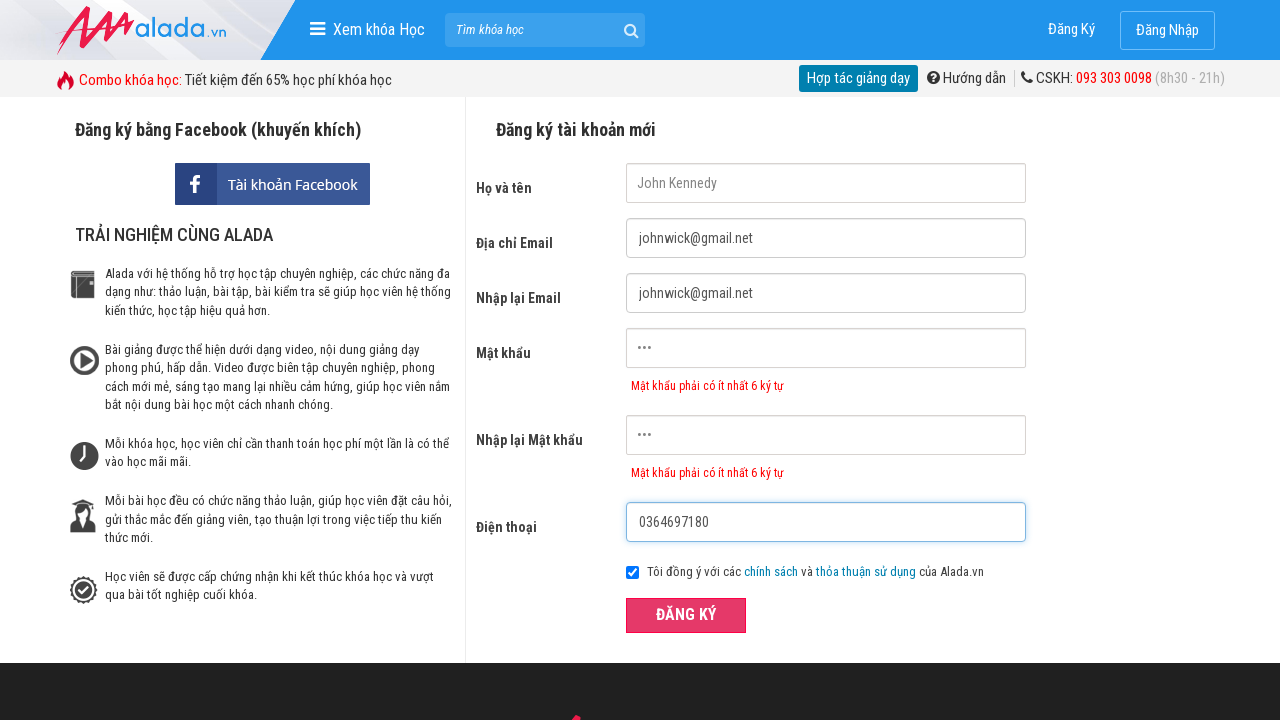

Password error message appeared - validation triggered for short password
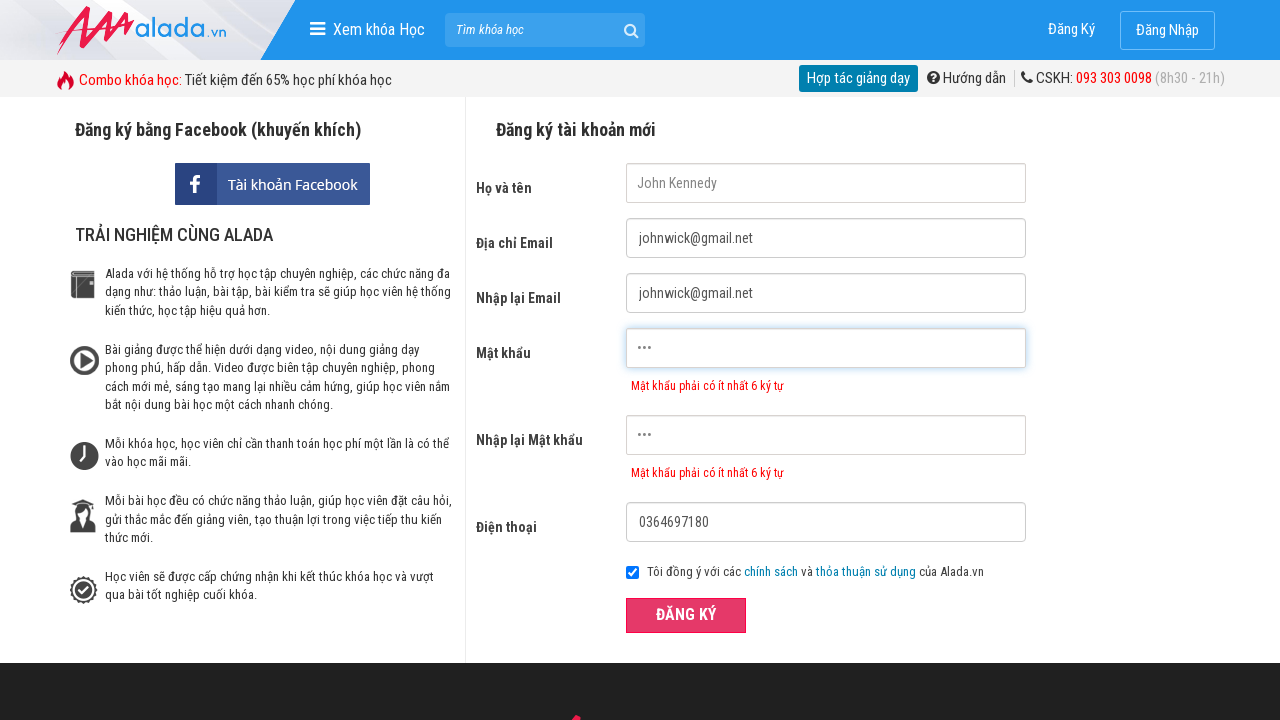

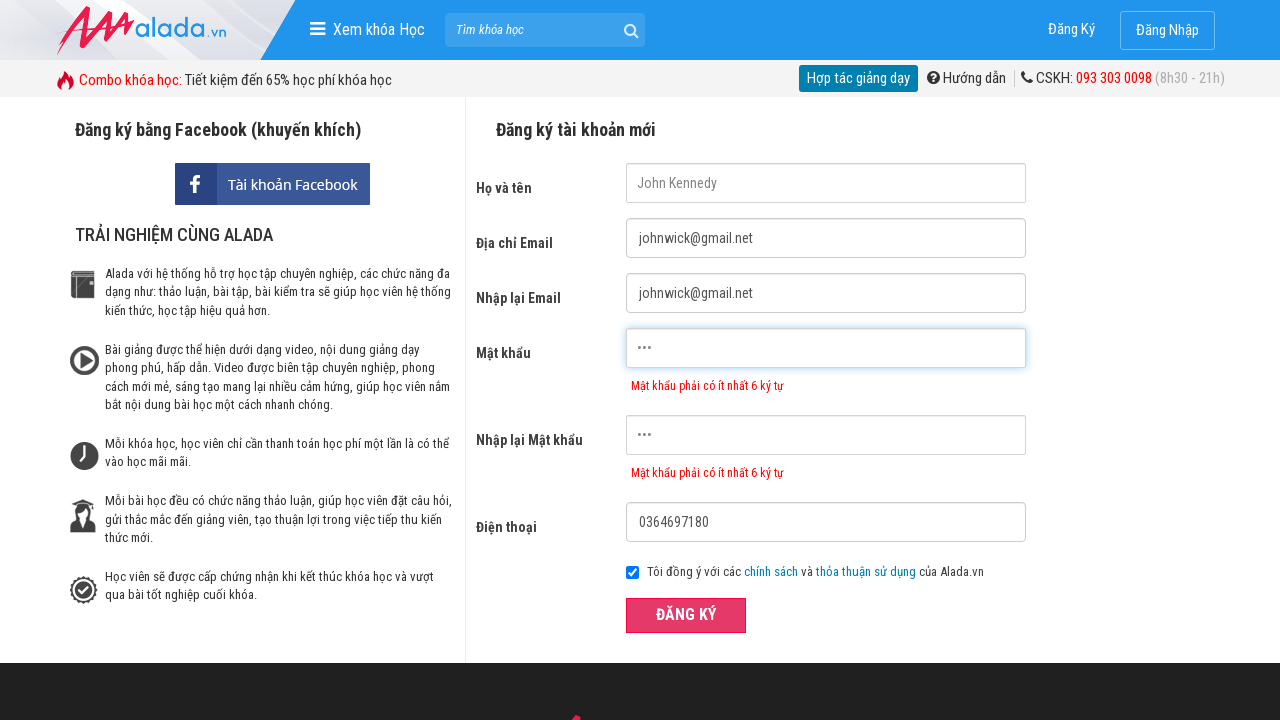